Tests selectable functionality on DemoQA by interacting with list items in both vertical list and grid views

Starting URL: https://demoqa.com/selectable/

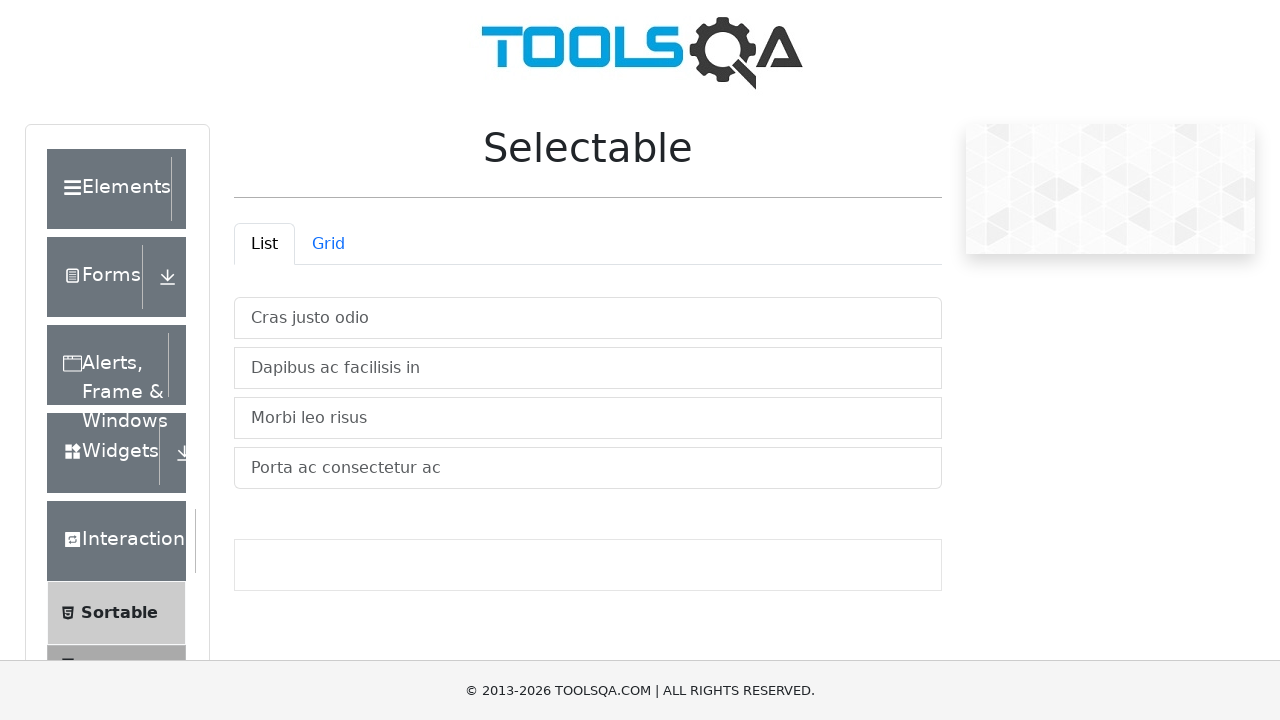

Navigated to DemoQA selectable page
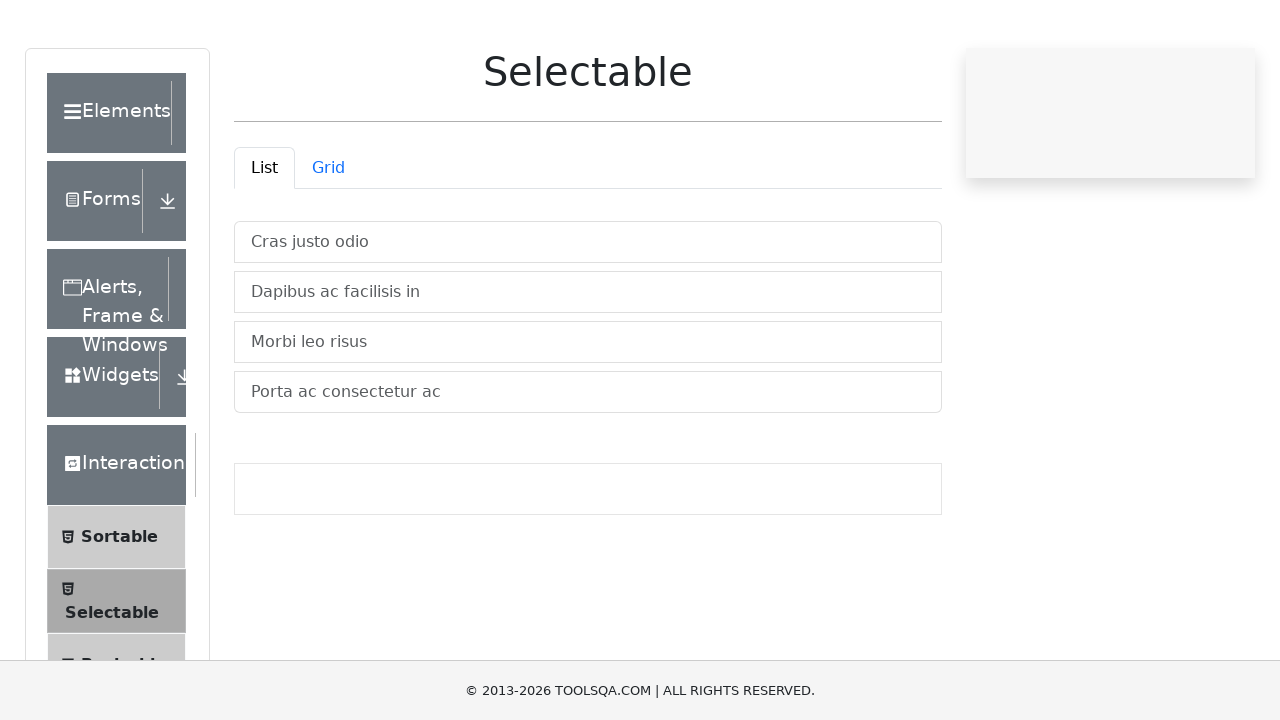

Retrieved all list items from vertical list container
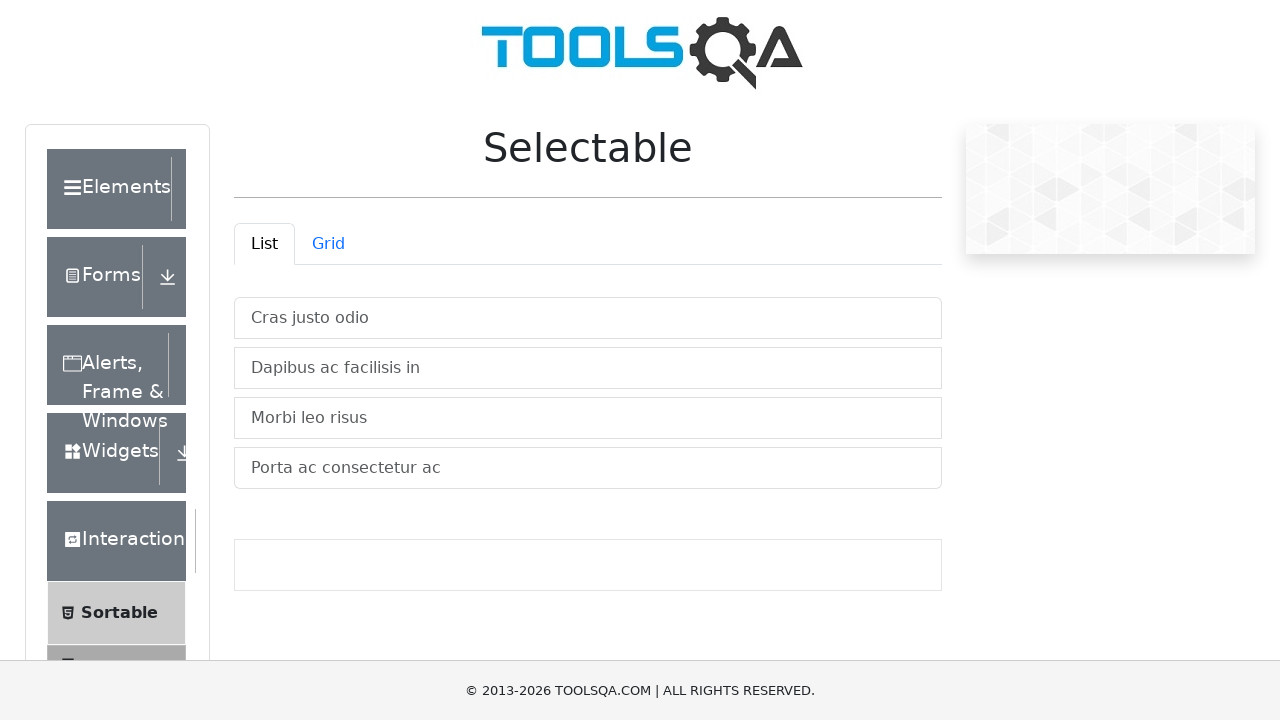

Clicked item 1 in vertical list at (588, 318) on (//ul[@id='verticalListContainer']/li)[1]
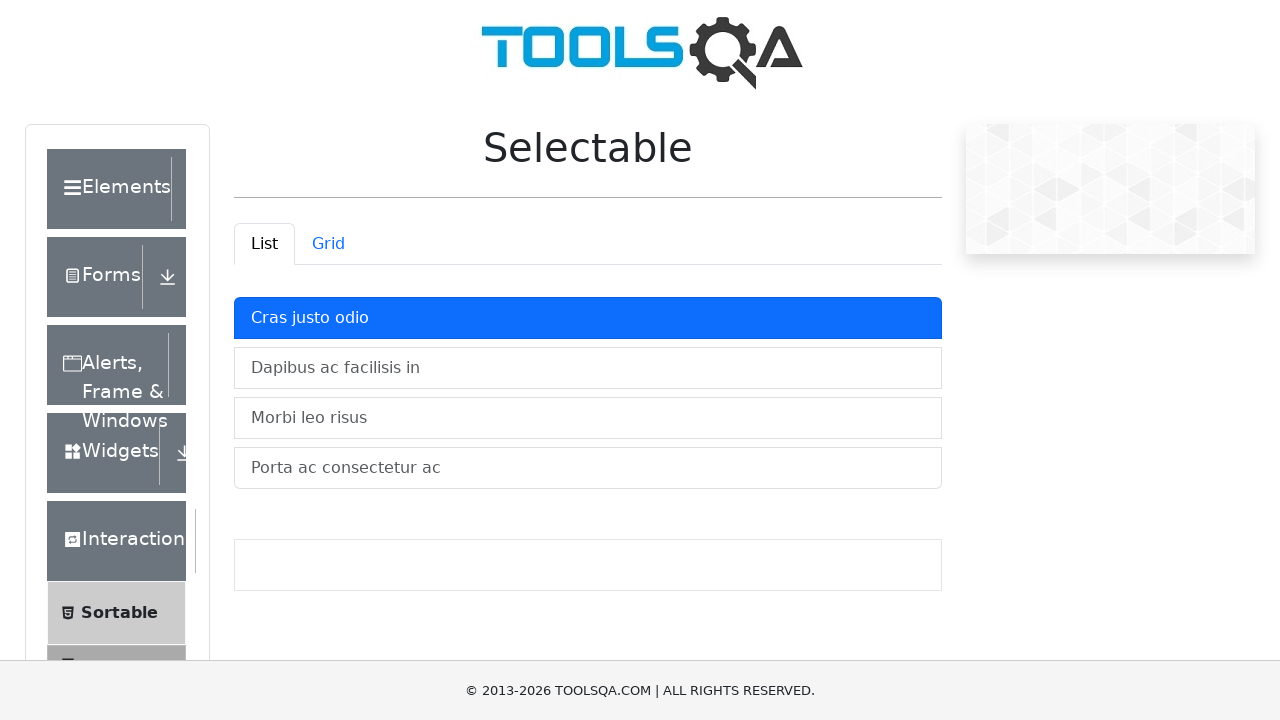

Clicked item 2 in vertical list at (588, 368) on (//ul[@id='verticalListContainer']/li)[2]
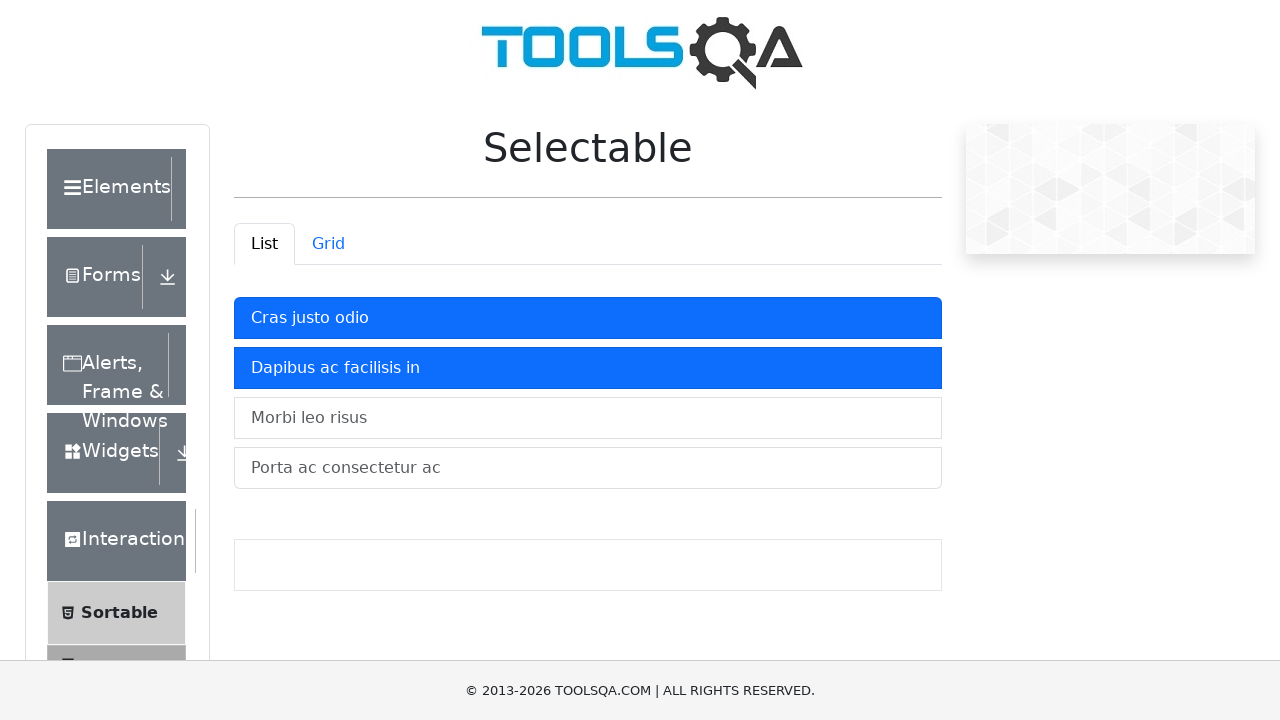

Clicked item 3 in vertical list at (588, 418) on (//ul[@id='verticalListContainer']/li)[3]
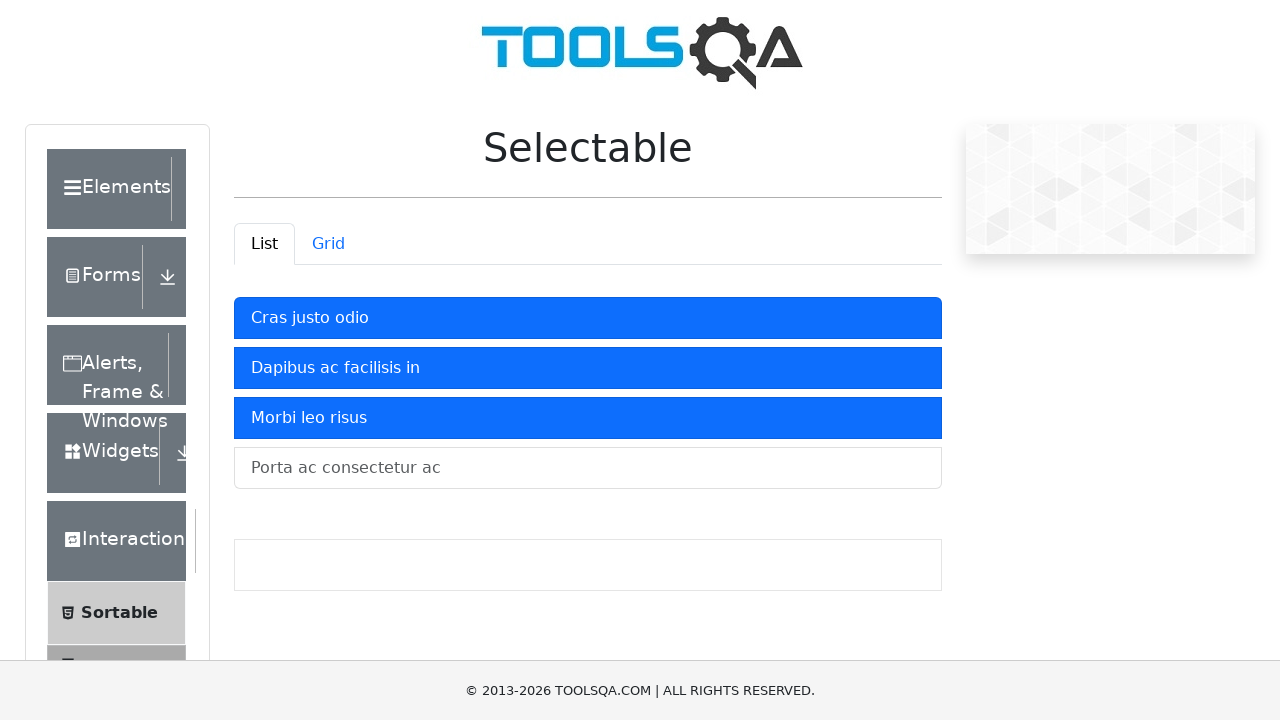

Clicked item 4 in vertical list at (588, 468) on (//ul[@id='verticalListContainer']/li)[4]
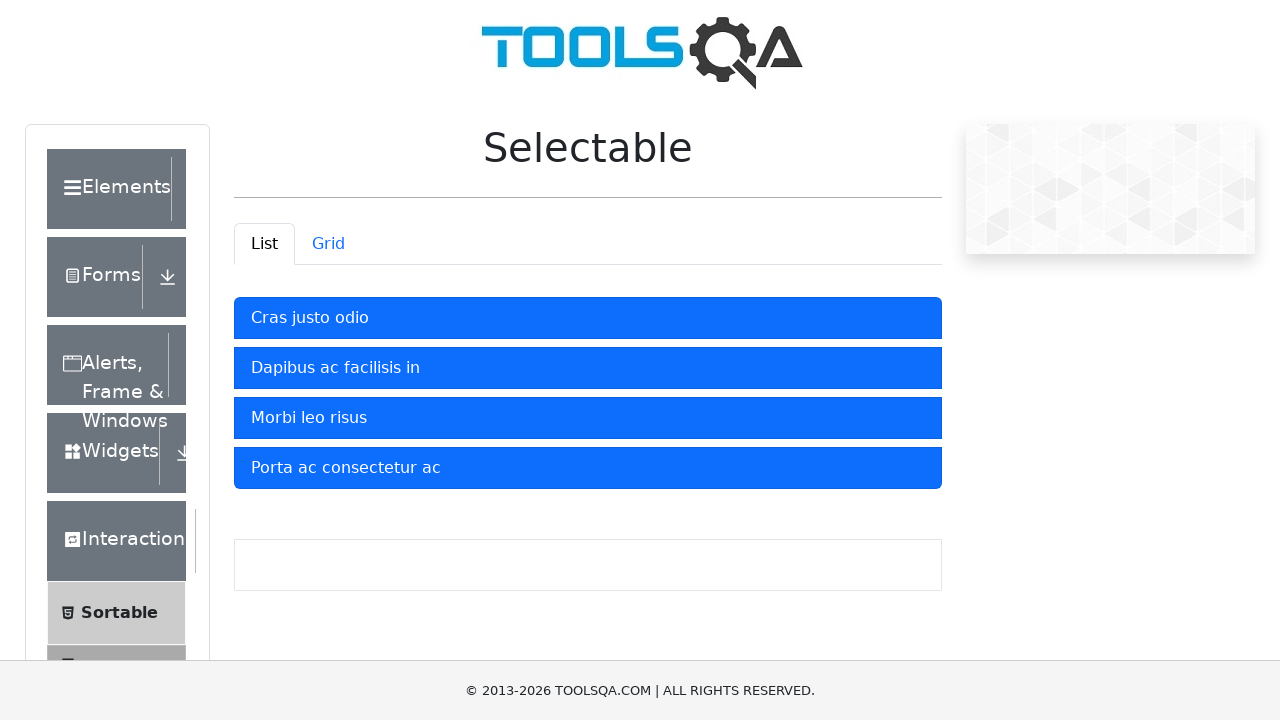

Clicked grid tab to switch to grid view at (328, 244) on #demo-tab-grid
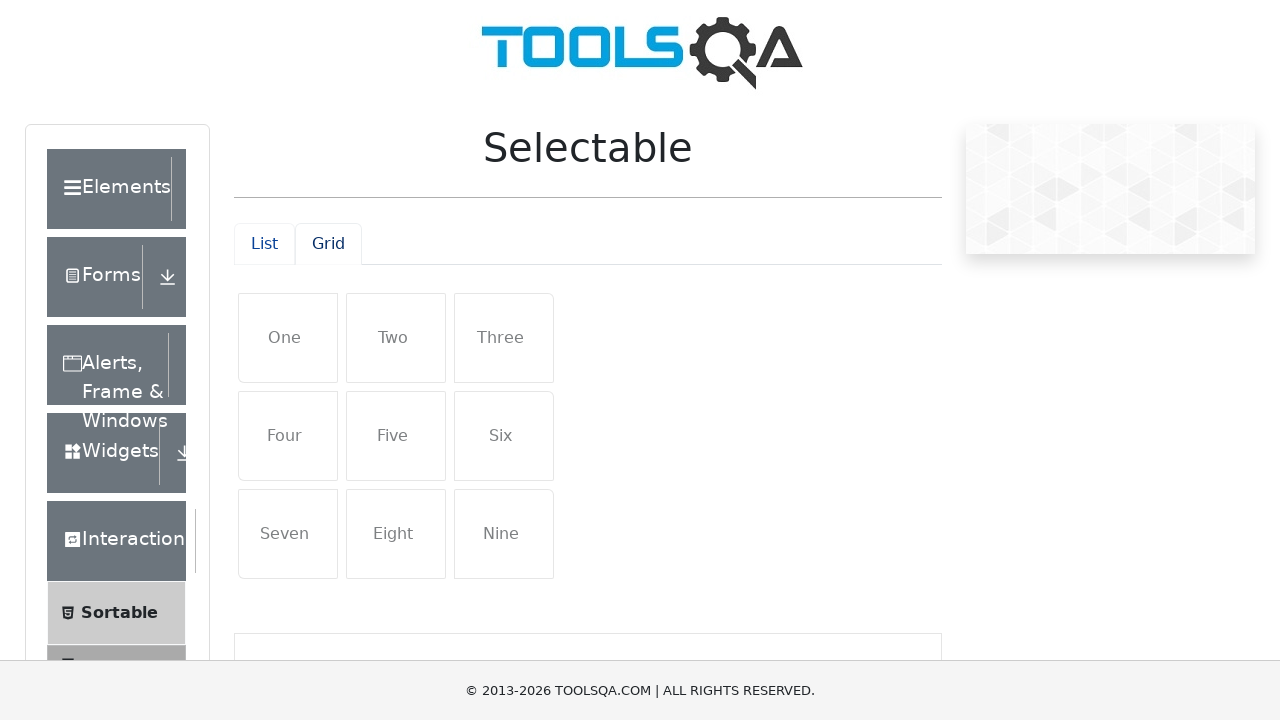

Retrieved all items from grid container
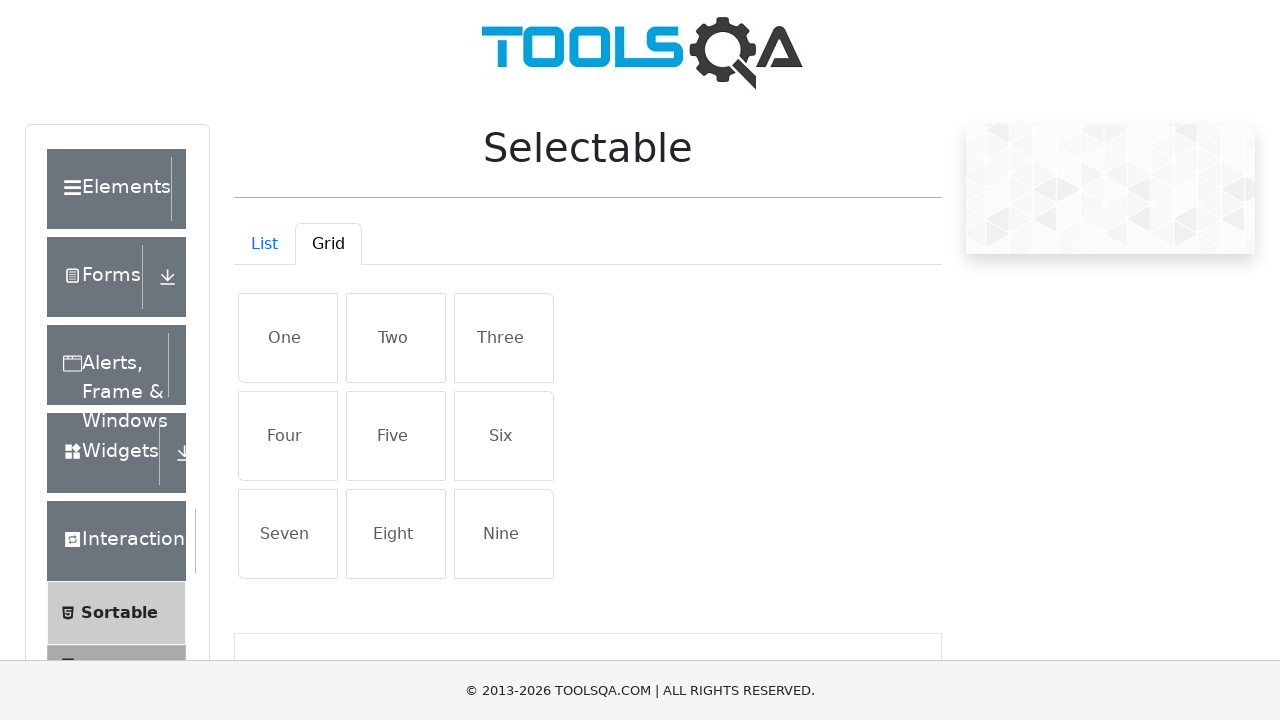

Clicked item 1 in grid view at (288, 338) on (//div[@class='grid-container mt-4']/div/li)[1]
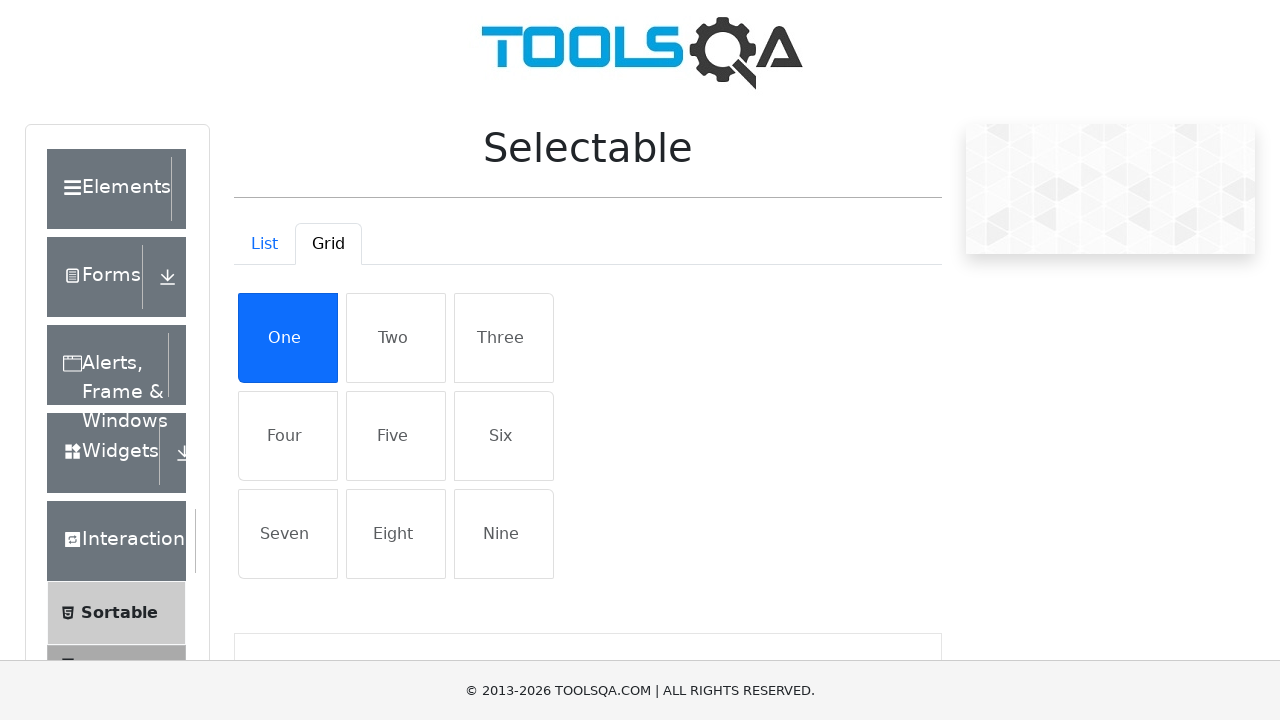

Clicked item 2 in grid view at (396, 338) on (//div[@class='grid-container mt-4']/div/li)[2]
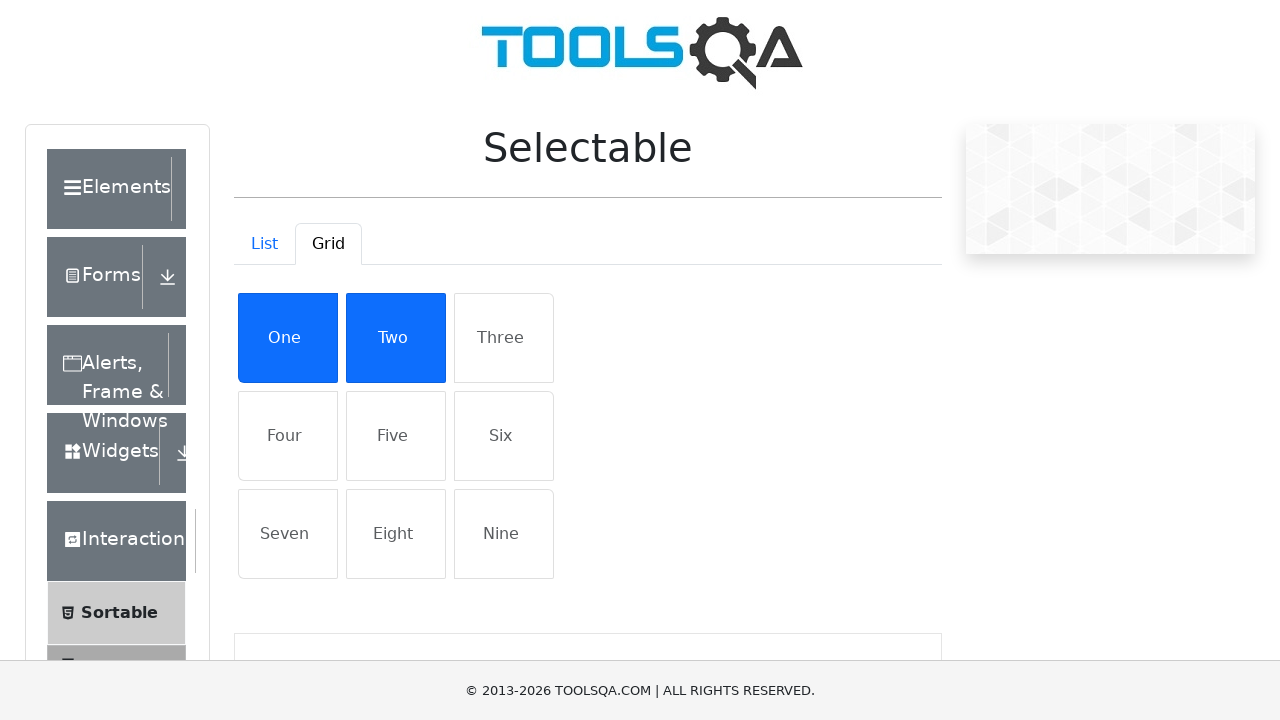

Clicked item 3 in grid view at (504, 338) on (//div[@class='grid-container mt-4']/div/li)[3]
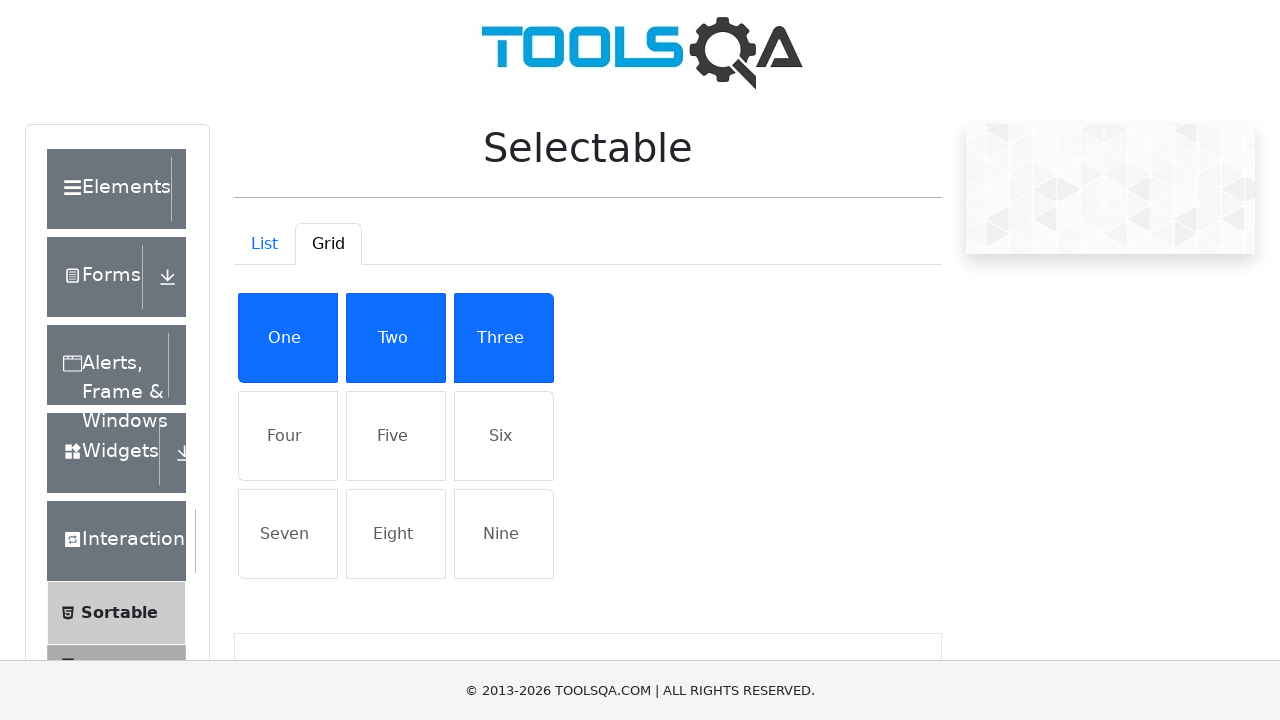

Clicked item 4 in grid view at (288, 436) on (//div[@class='grid-container mt-4']/div/li)[4]
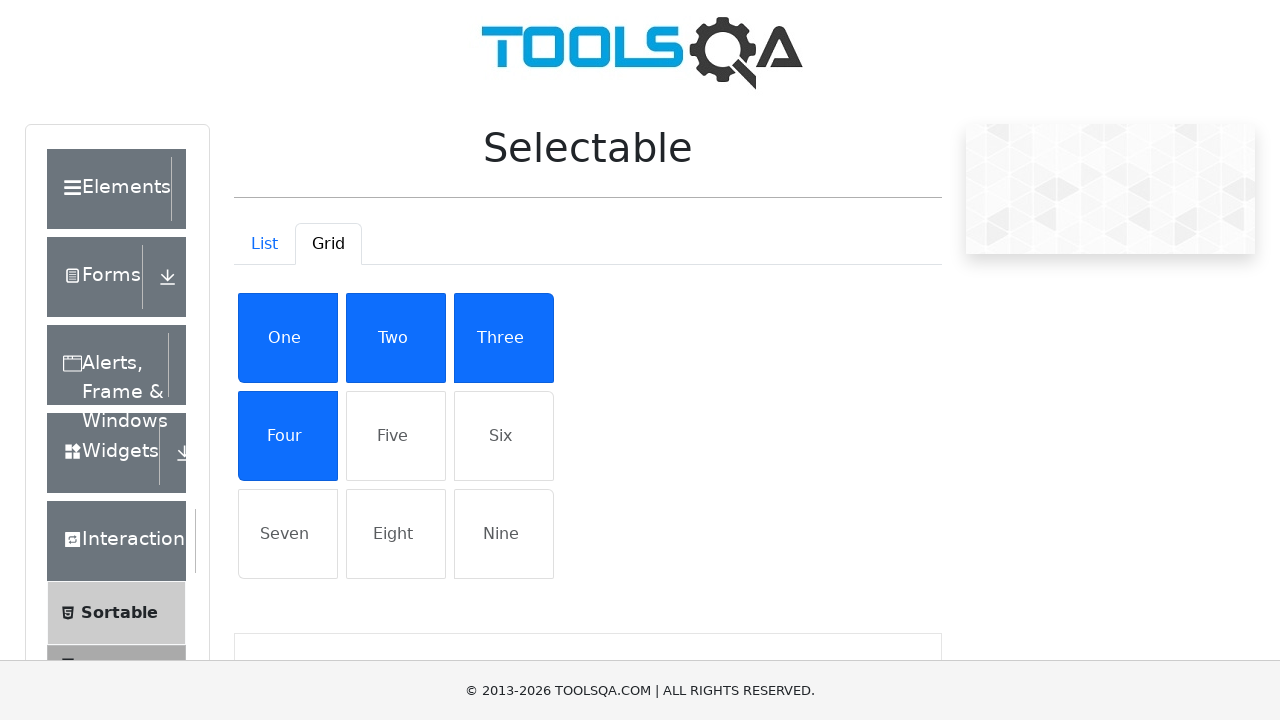

Clicked item 5 in grid view at (396, 436) on (//div[@class='grid-container mt-4']/div/li)[5]
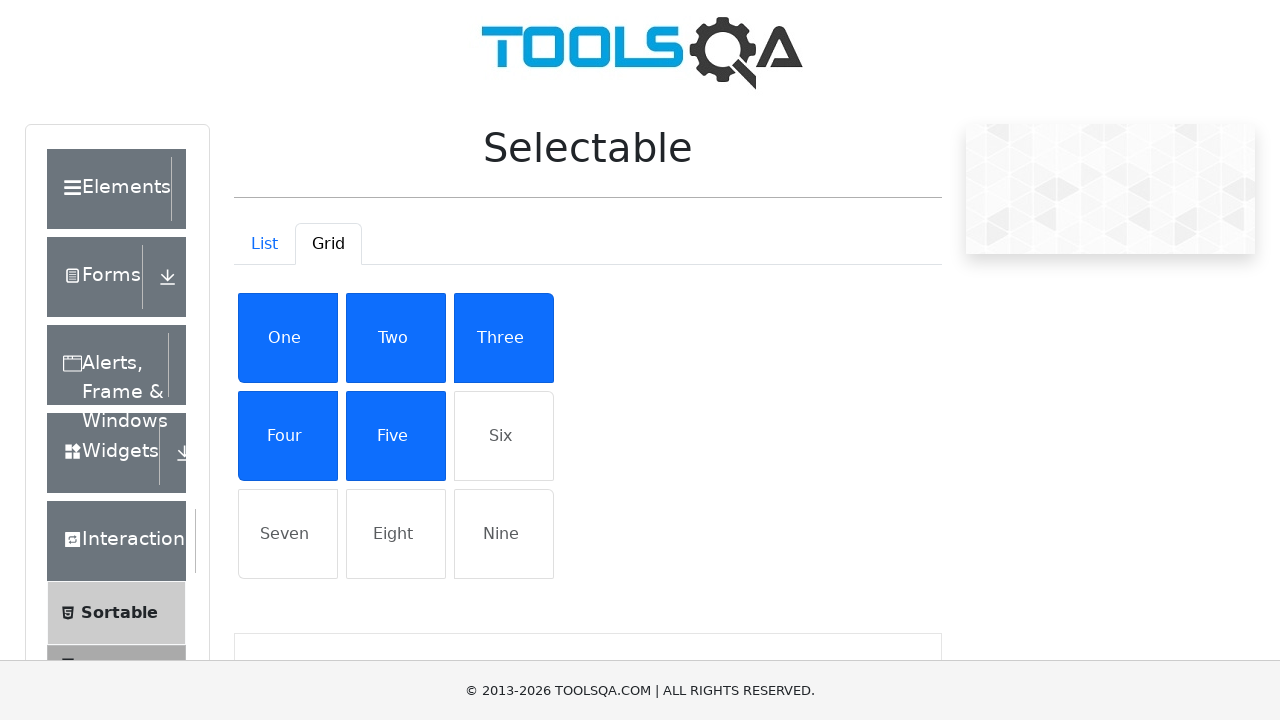

Clicked item 6 in grid view at (504, 436) on (//div[@class='grid-container mt-4']/div/li)[6]
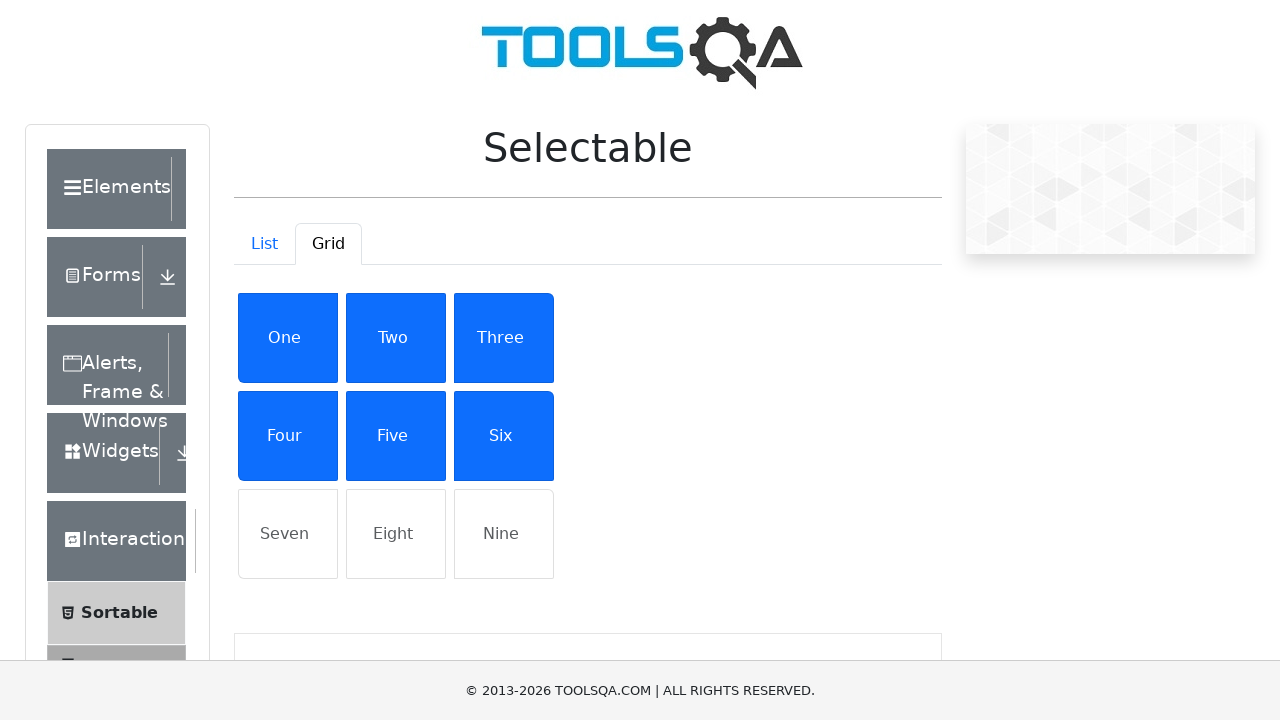

Clicked item 7 in grid view at (288, 534) on (//div[@class='grid-container mt-4']/div/li)[7]
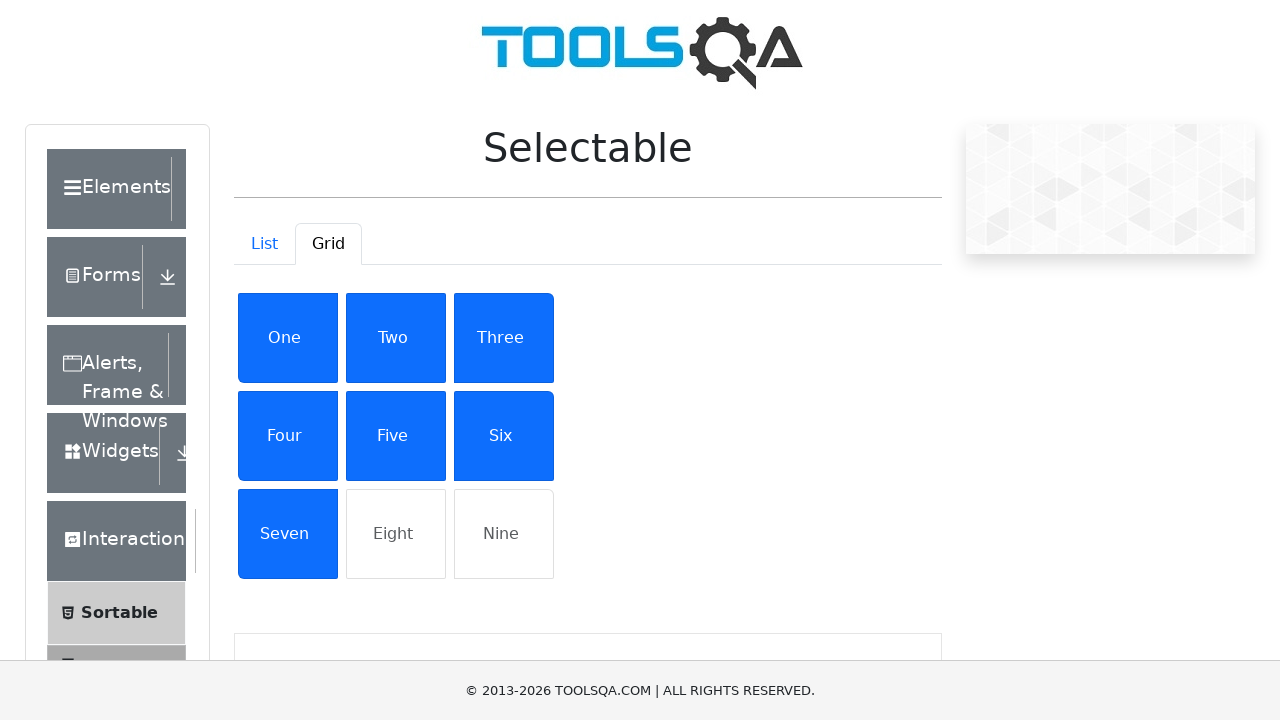

Clicked item 8 in grid view at (396, 534) on (//div[@class='grid-container mt-4']/div/li)[8]
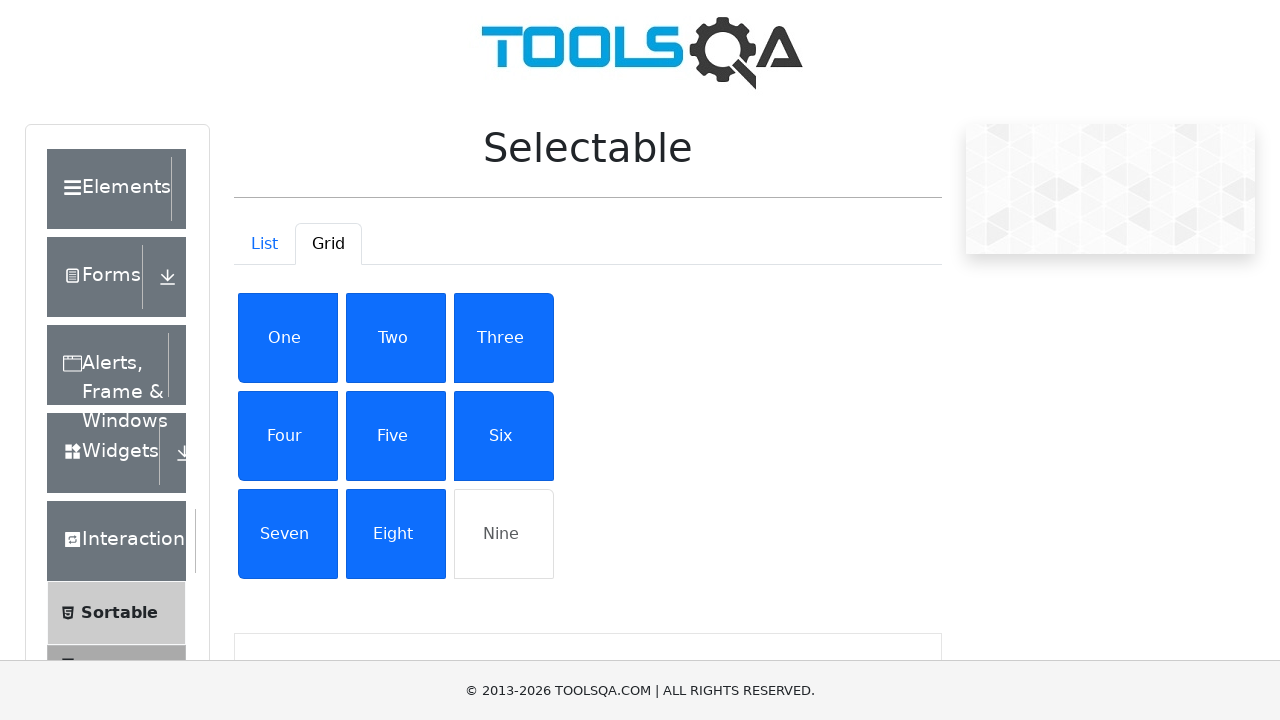

Clicked item 9 in grid view at (504, 534) on (//div[@class='grid-container mt-4']/div/li)[9]
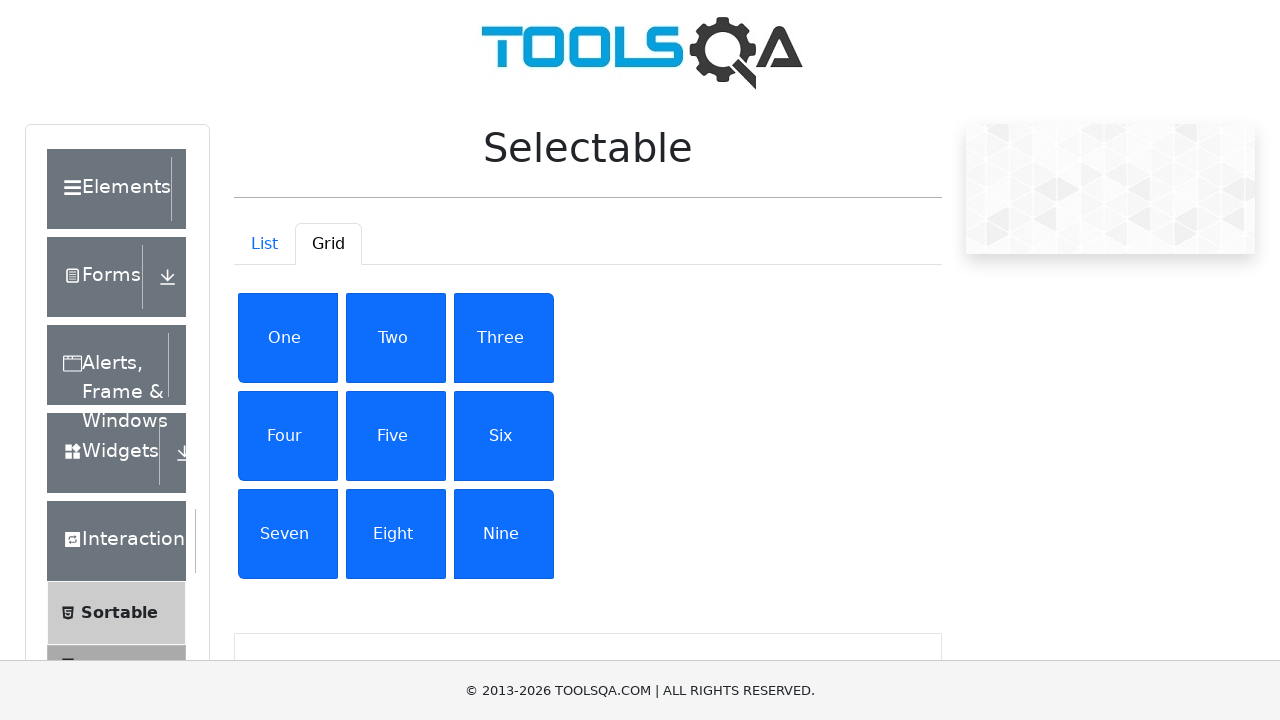

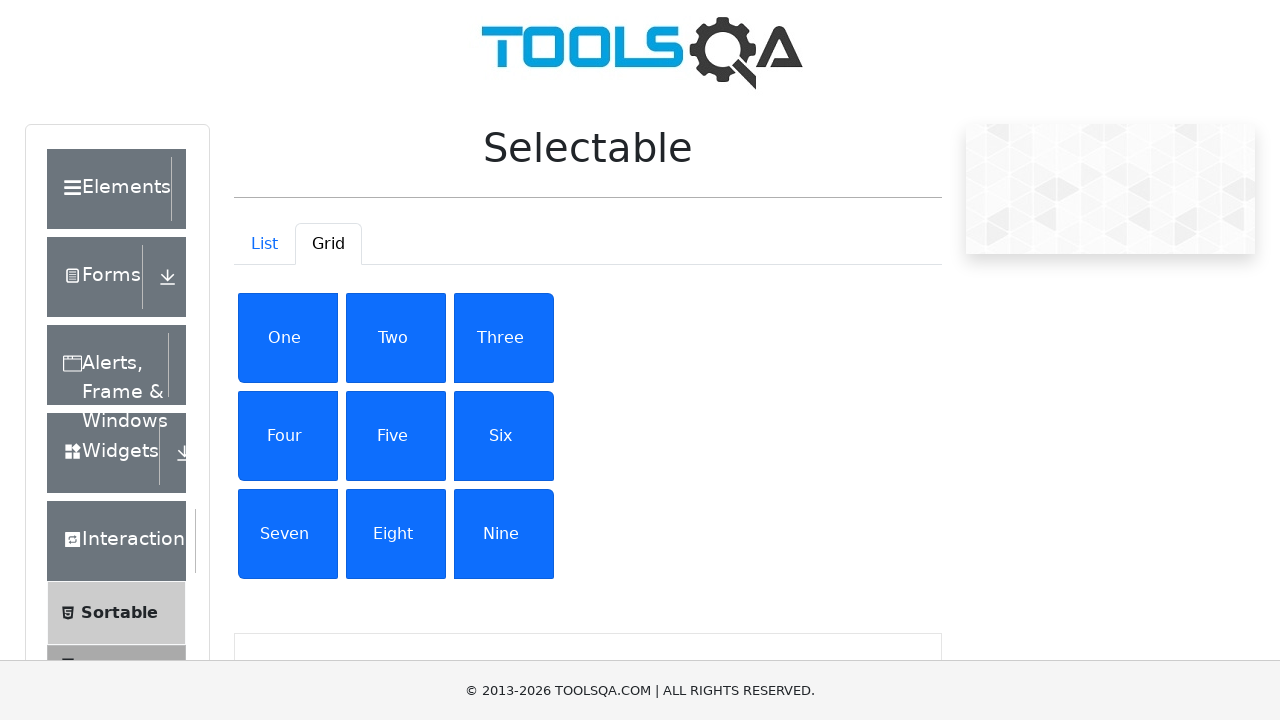